Navigates to a page with a large table and highlights a specific element by changing its border style using JavaScript, then reverts the style after a brief pause.

Starting URL: http://the-internet.herokuapp.com/large

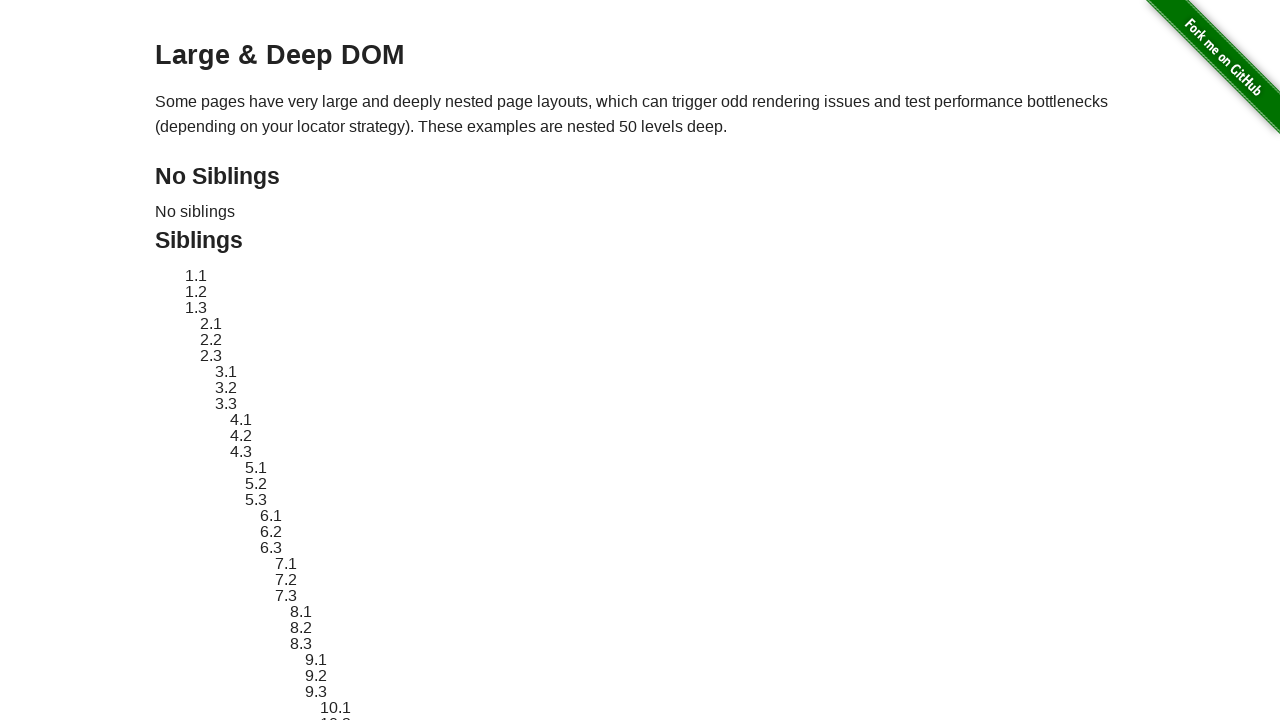

Navigated to the large table page
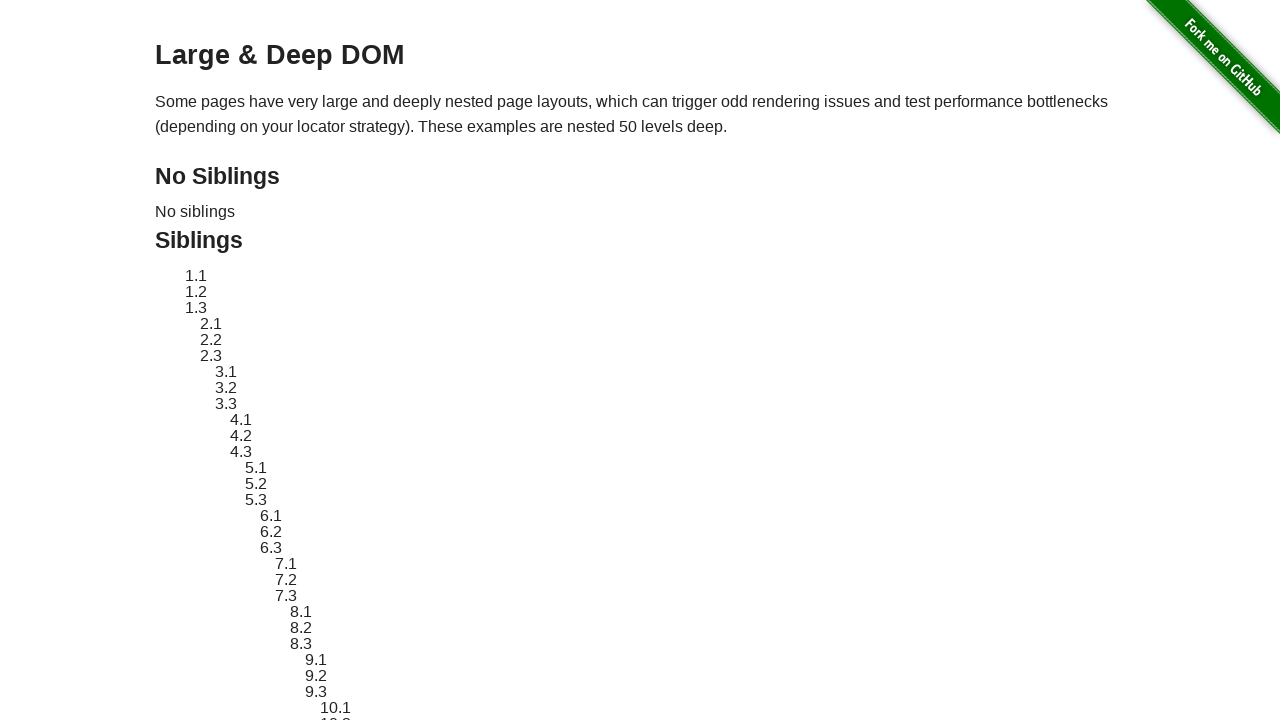

Located the element to highlight (sibling-2.3)
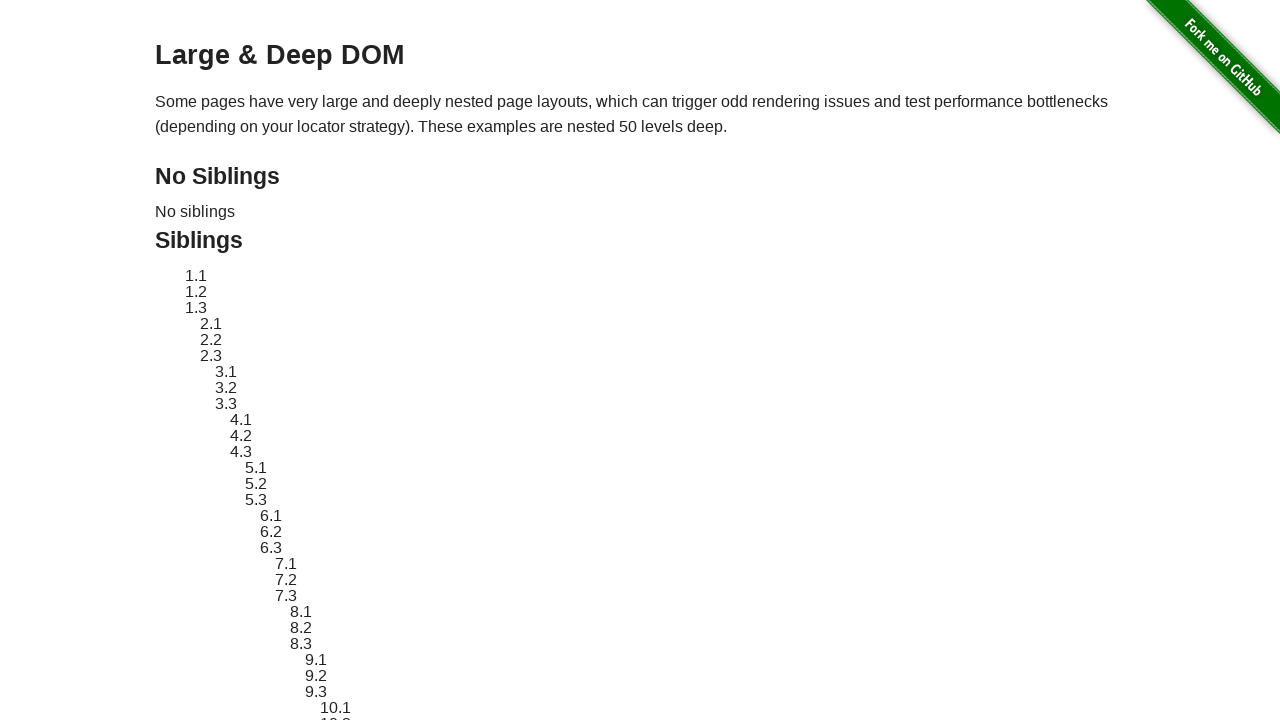

Element is now visible
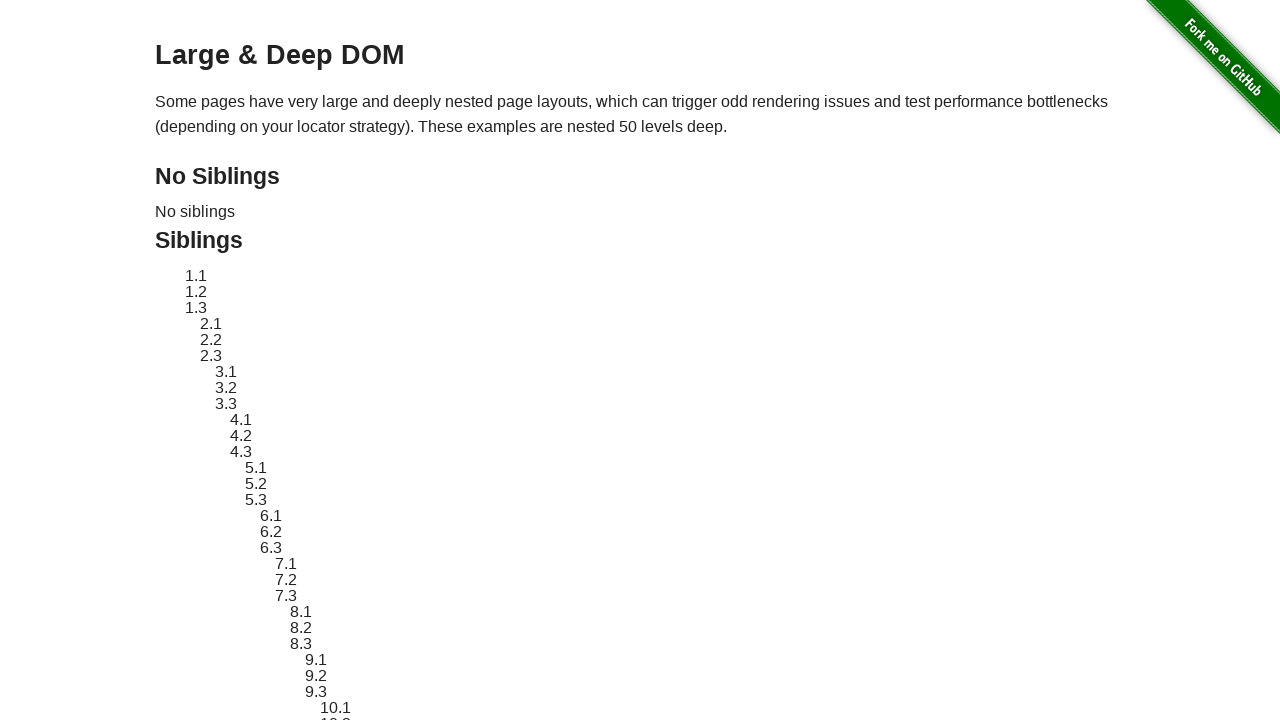

Stored original element style
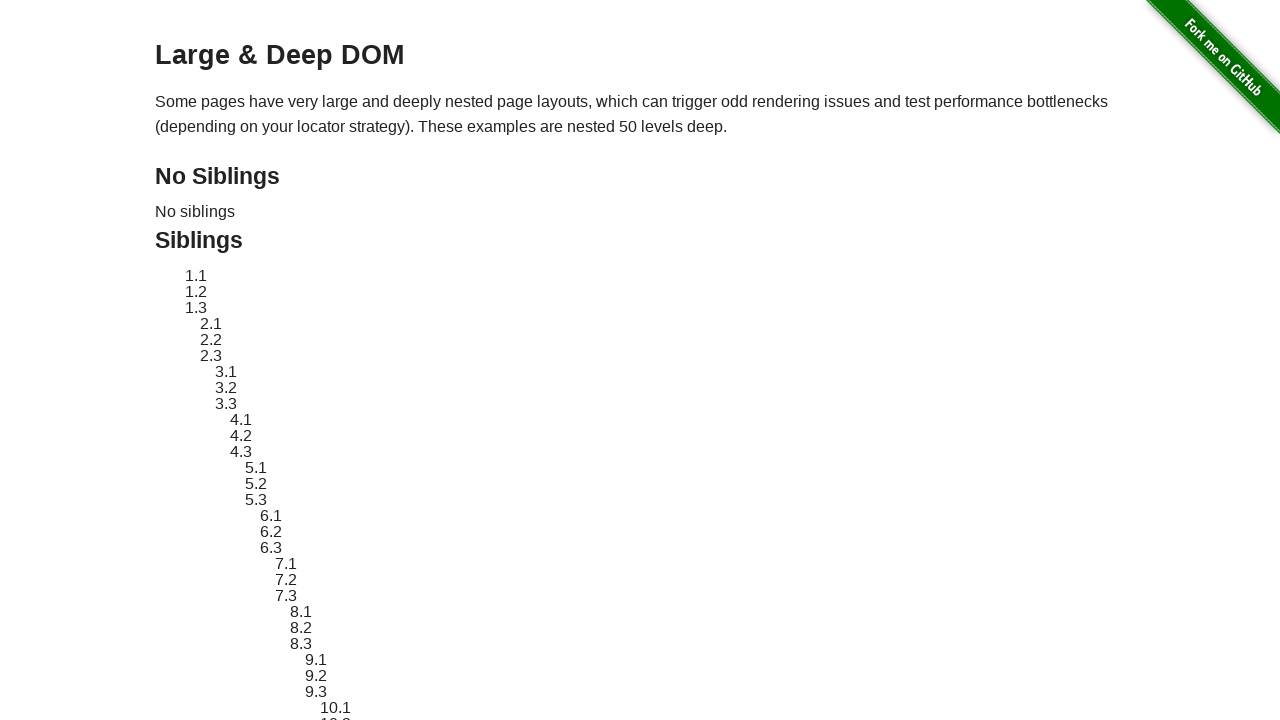

Applied red dashed border highlight to element
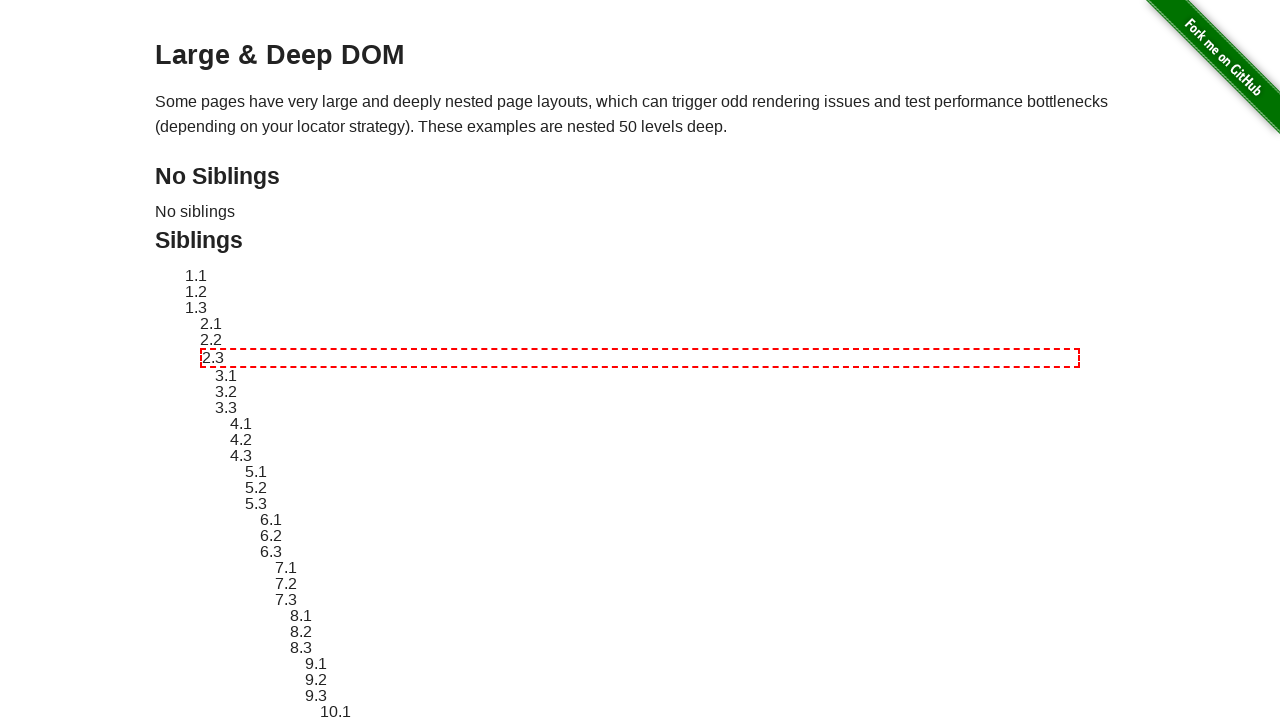

Waited 3 seconds to view the highlight effect
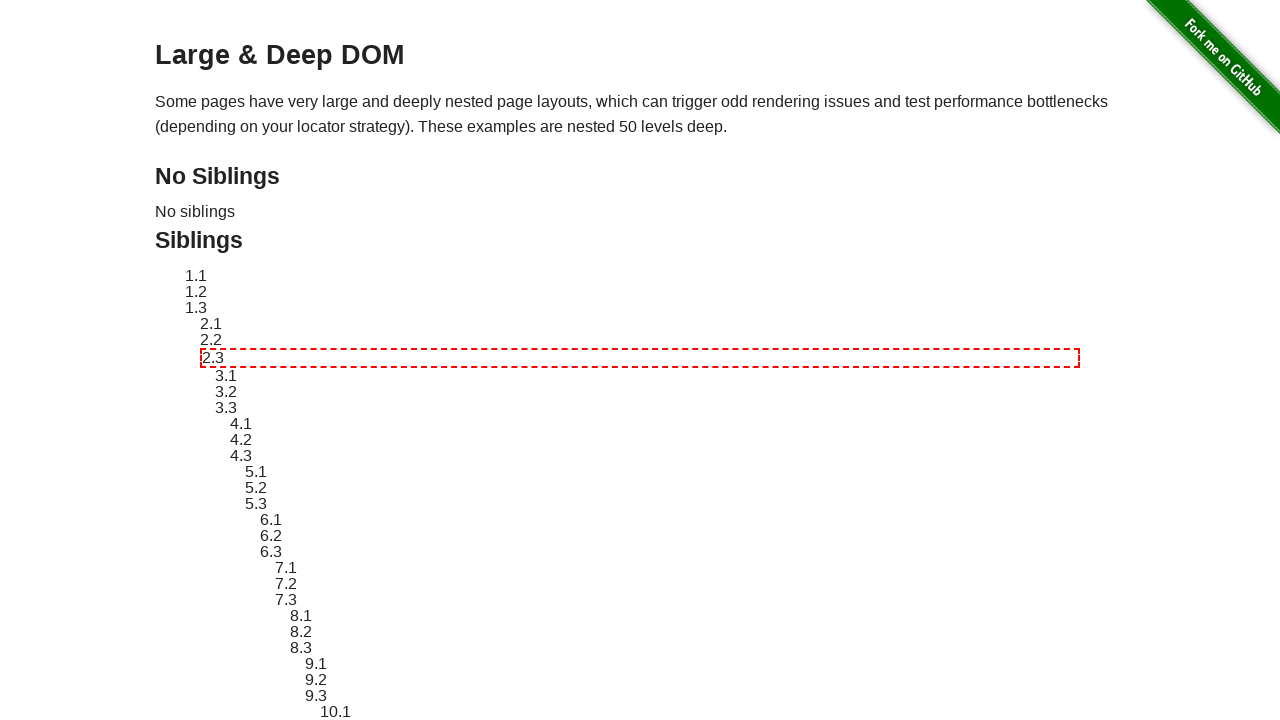

Reverted element to original style
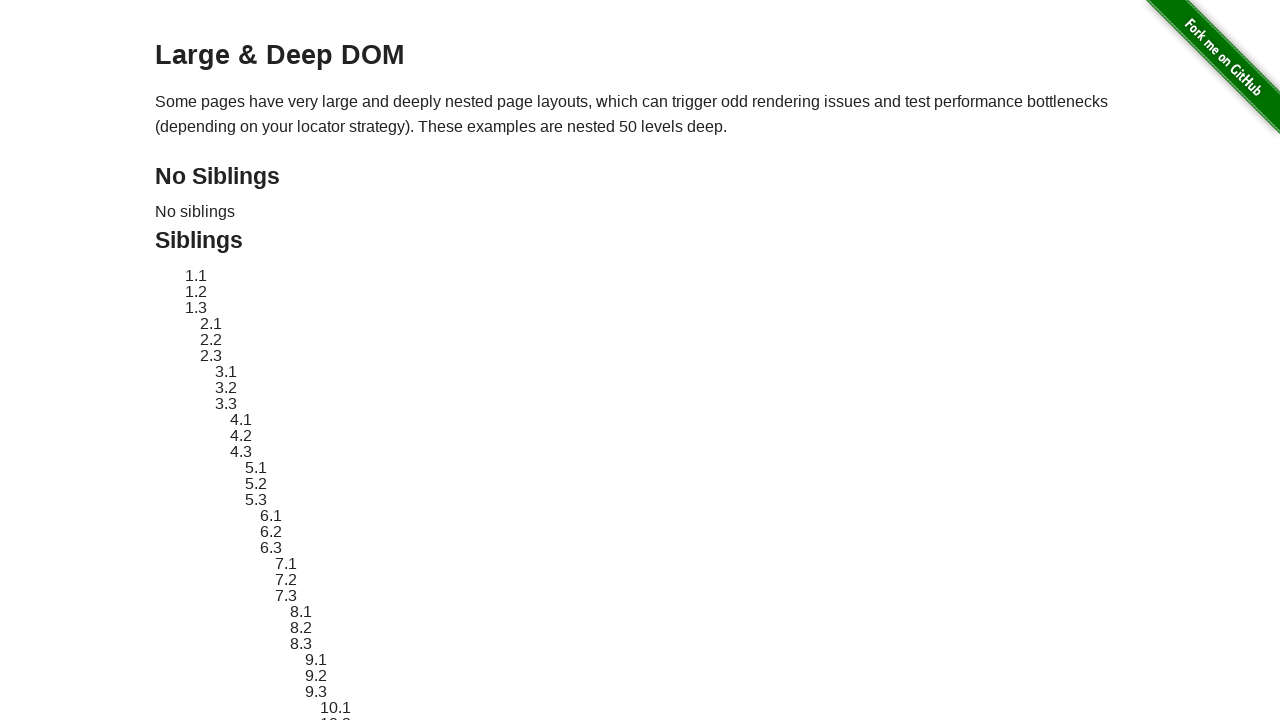

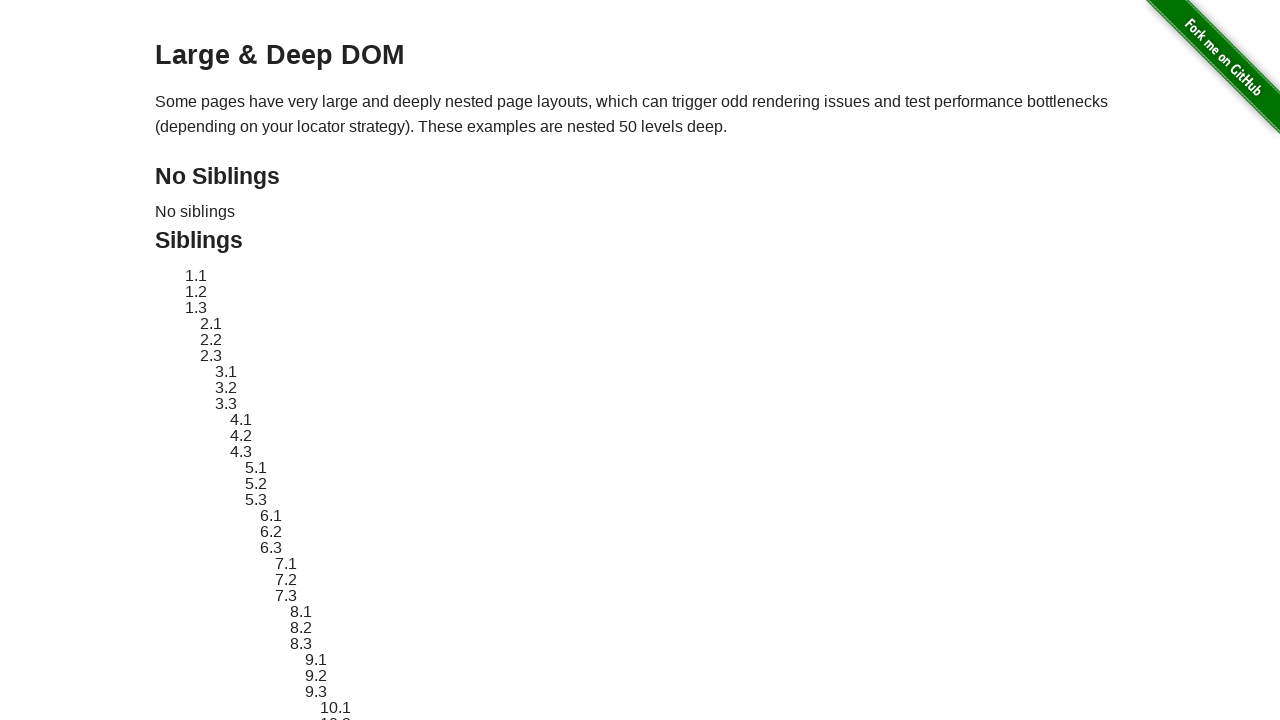